Tests that the complete all checkbox updates state when individual items are completed or cleared

Starting URL: https://demo.playwright.dev/todomvc

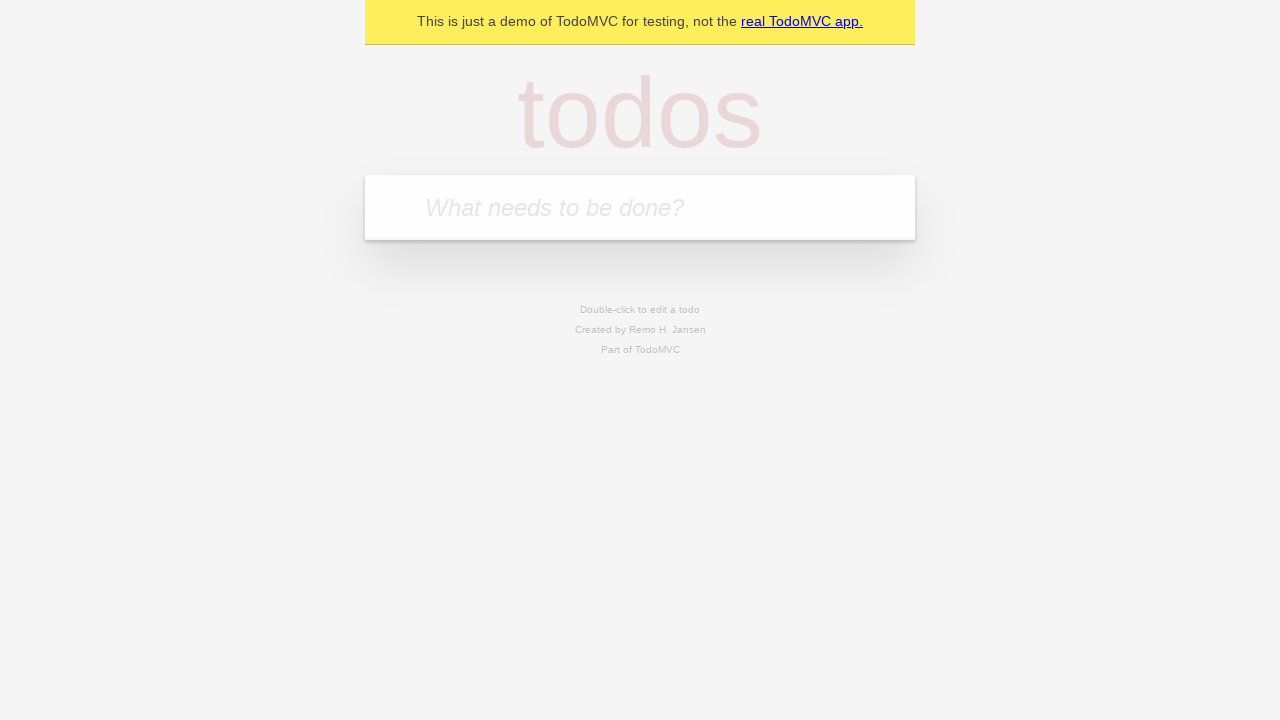

Filled new todo field with 'buy some cheese' on internal:attr=[placeholder="What needs to be done?"i]
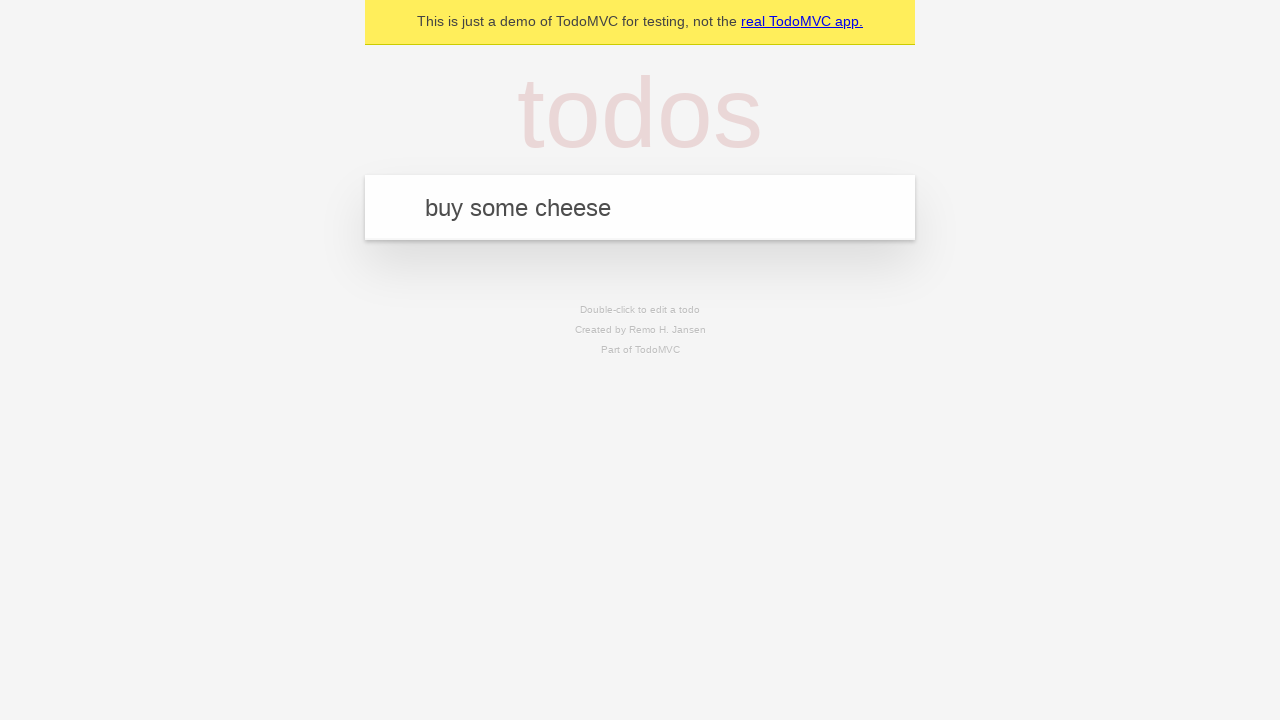

Pressed Enter to create todo 'buy some cheese' on internal:attr=[placeholder="What needs to be done?"i]
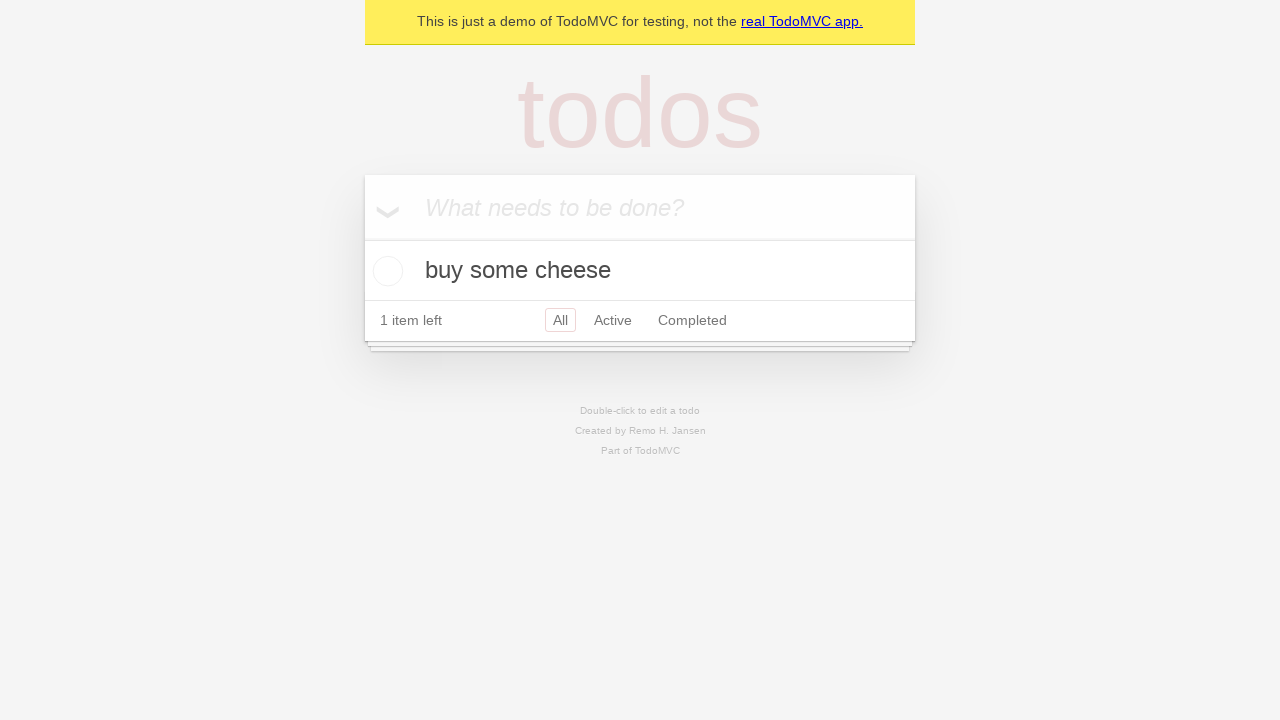

Filled new todo field with 'feed the cat' on internal:attr=[placeholder="What needs to be done?"i]
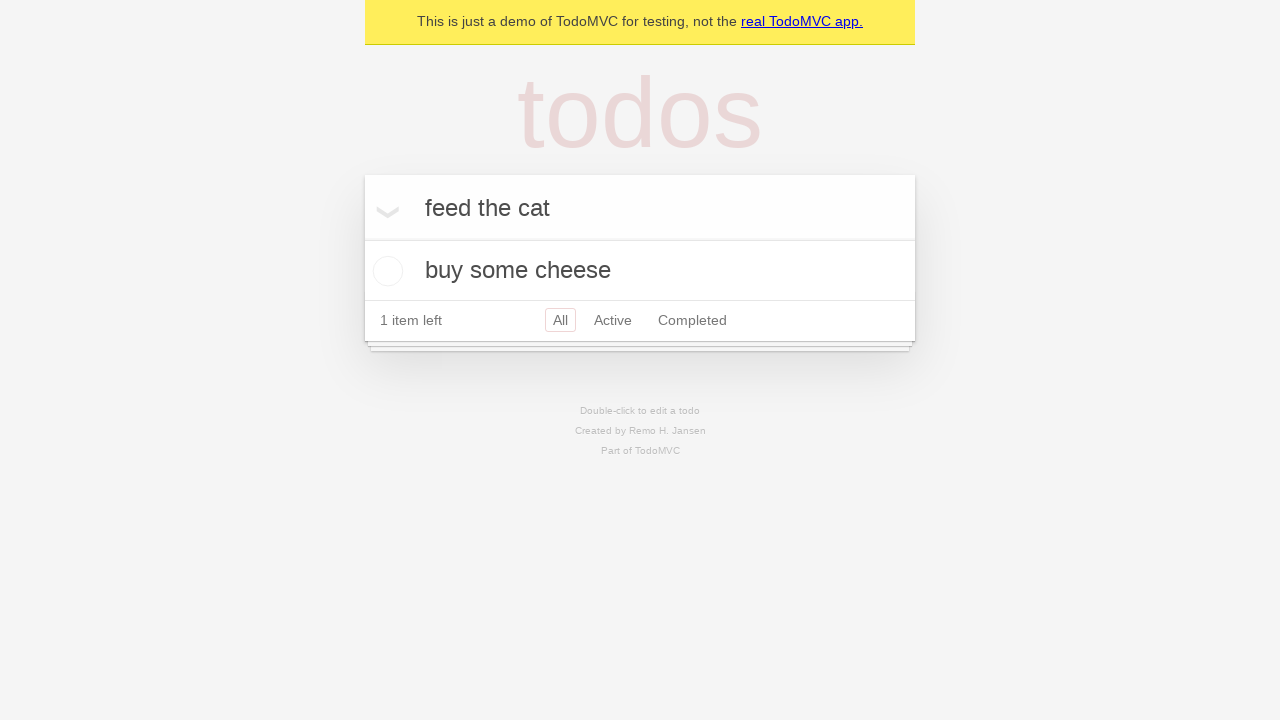

Pressed Enter to create todo 'feed the cat' on internal:attr=[placeholder="What needs to be done?"i]
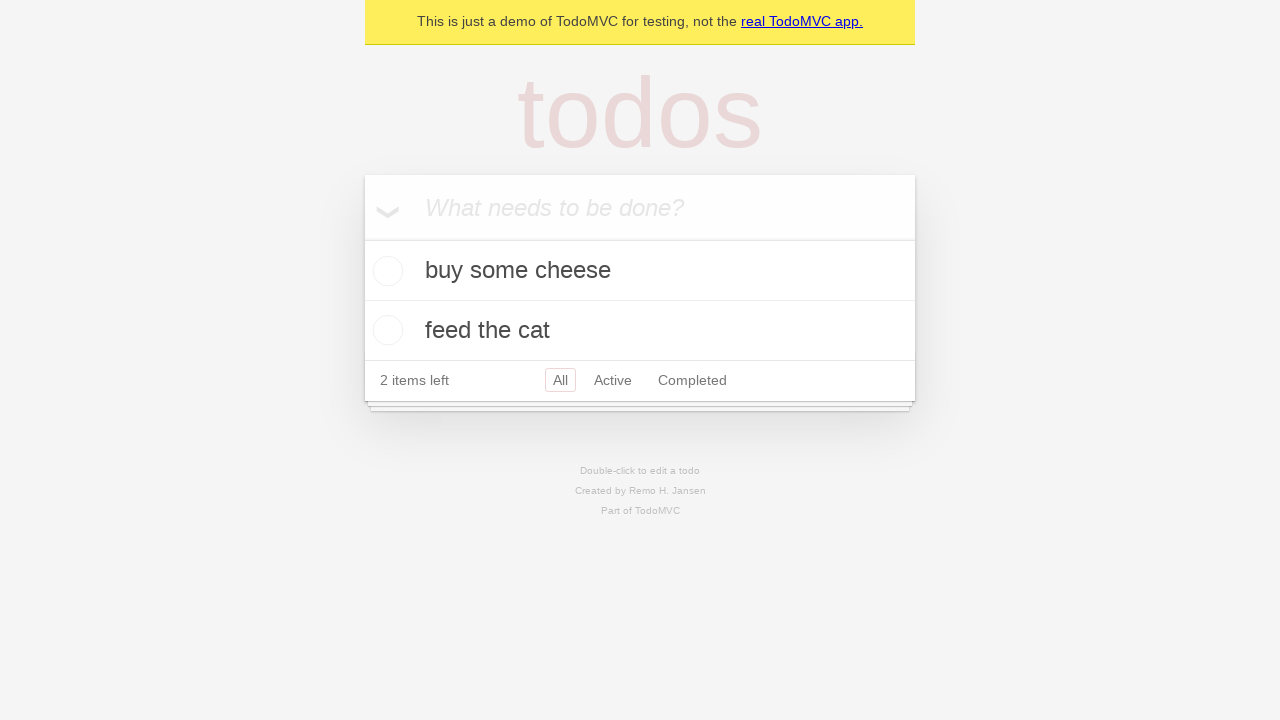

Filled new todo field with 'book a doctors appointment' on internal:attr=[placeholder="What needs to be done?"i]
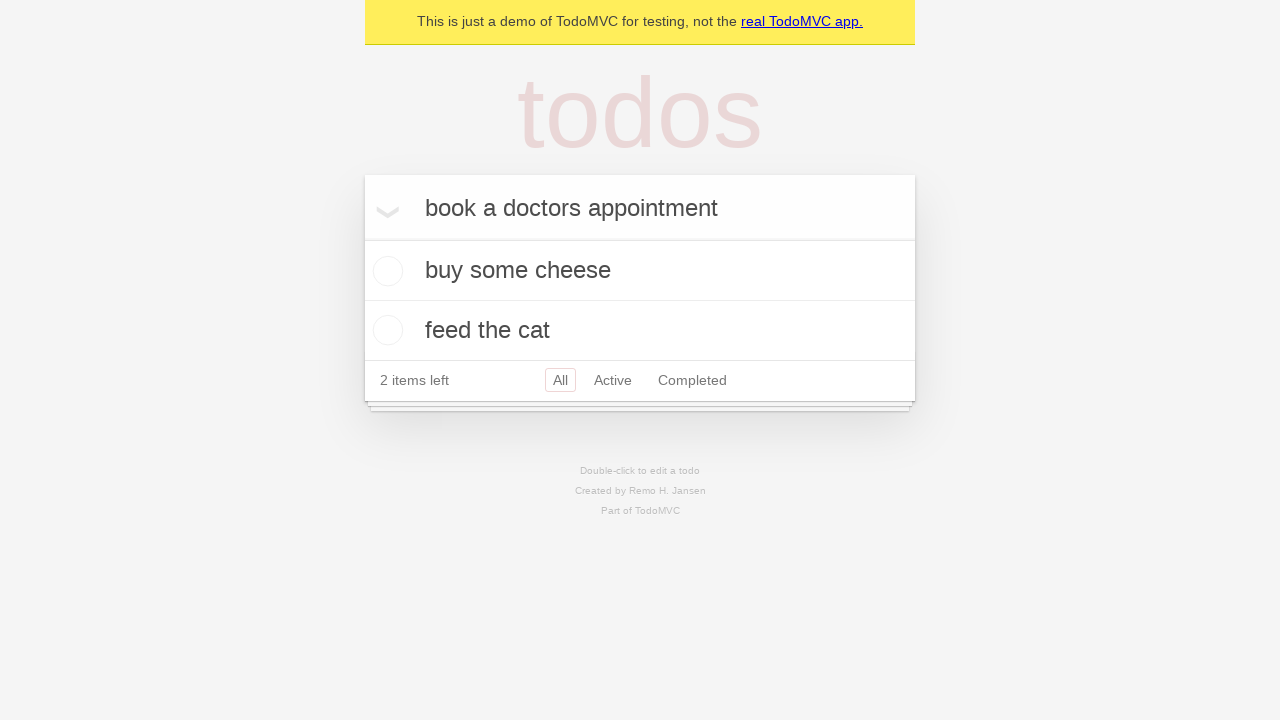

Pressed Enter to create todo 'book a doctors appointment' on internal:attr=[placeholder="What needs to be done?"i]
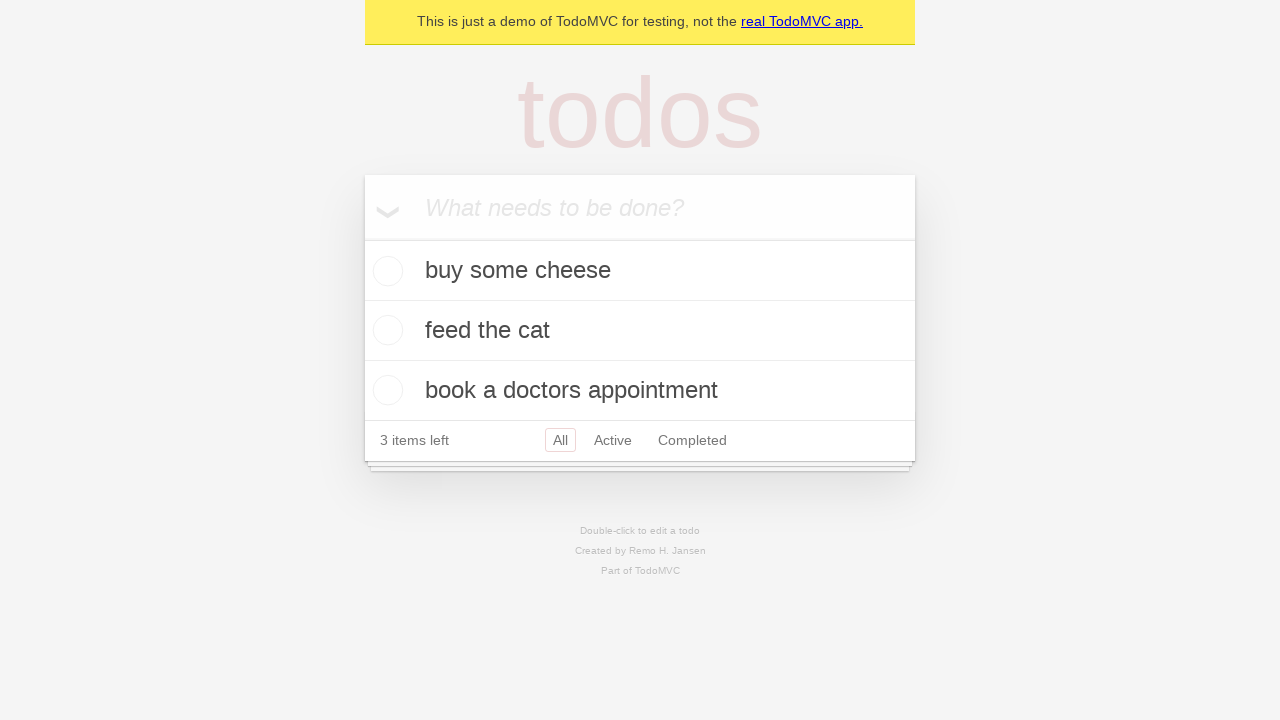

Checked the 'Mark all as complete' toggle at (362, 238) on internal:label="Mark all as complete"i
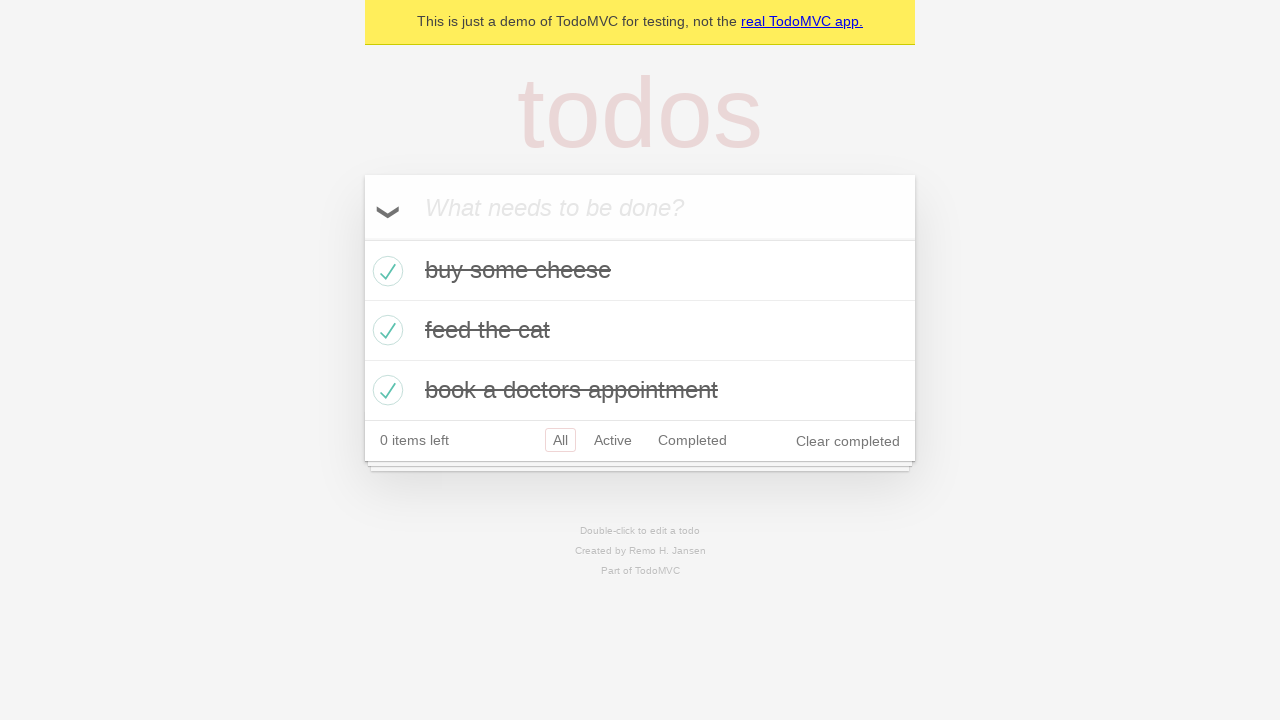

Unchecked the first todo item at (385, 271) on internal:testid=[data-testid="todo-item"s] >> nth=0 >> internal:role=checkbox
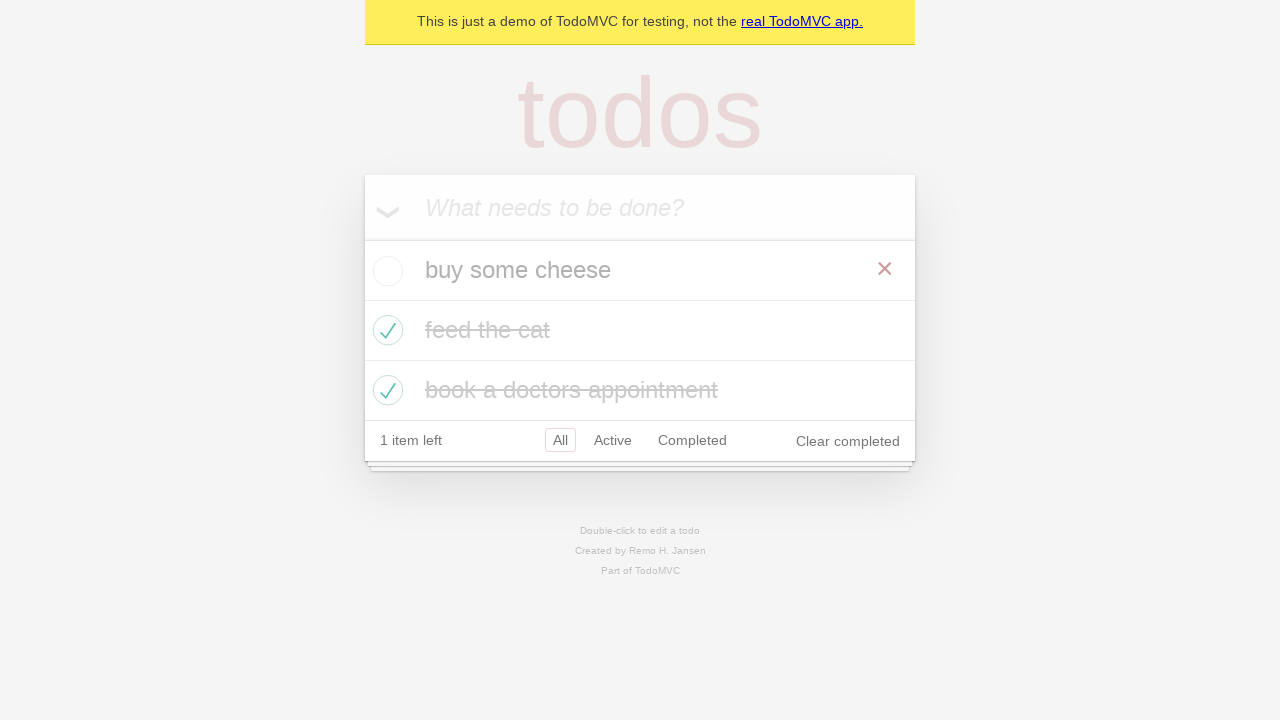

Re-checked the first todo item at (385, 271) on internal:testid=[data-testid="todo-item"s] >> nth=0 >> internal:role=checkbox
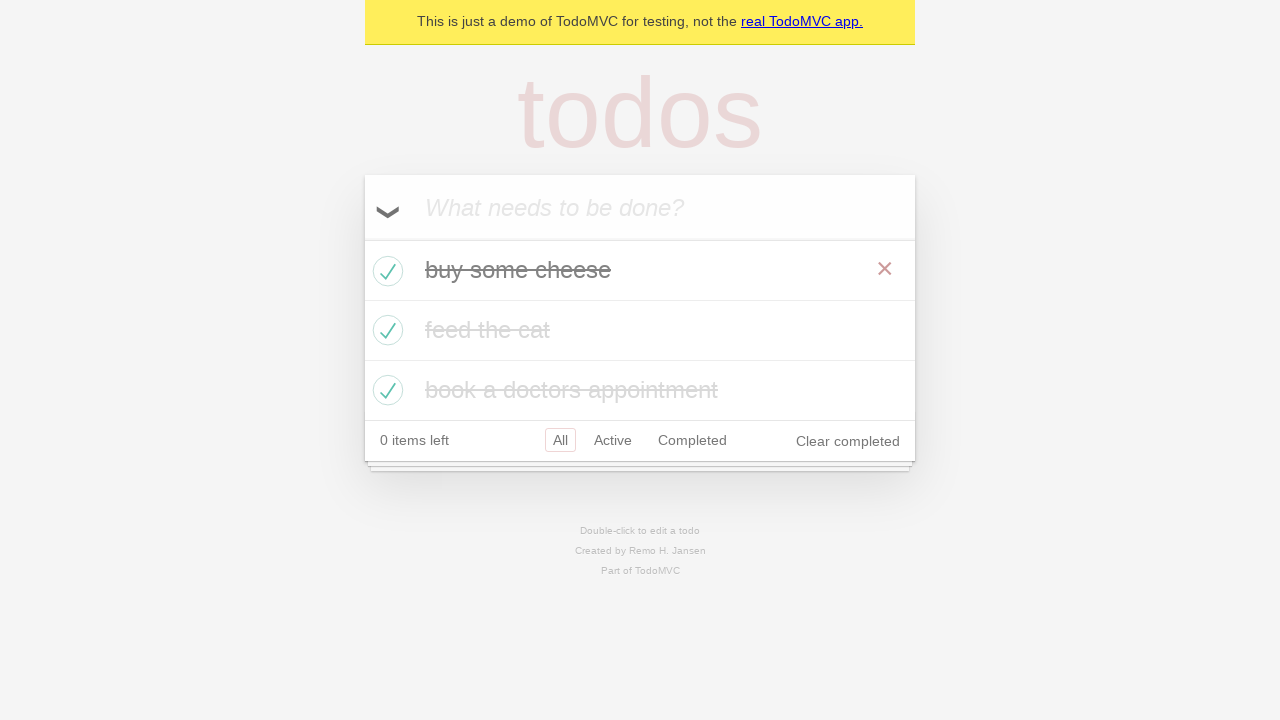

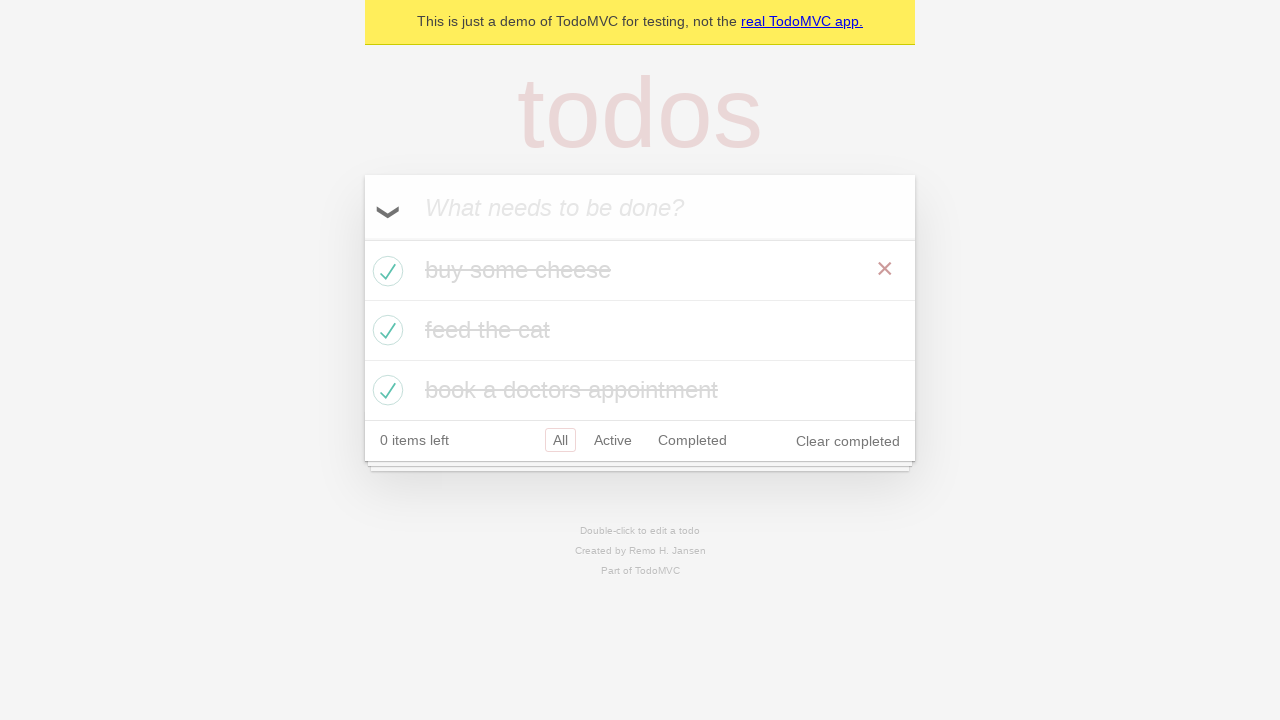